Navigates to Top List page then to New Comments section and verifies it is empty

Starting URL: http://www.99-bottles-of-beer.net/

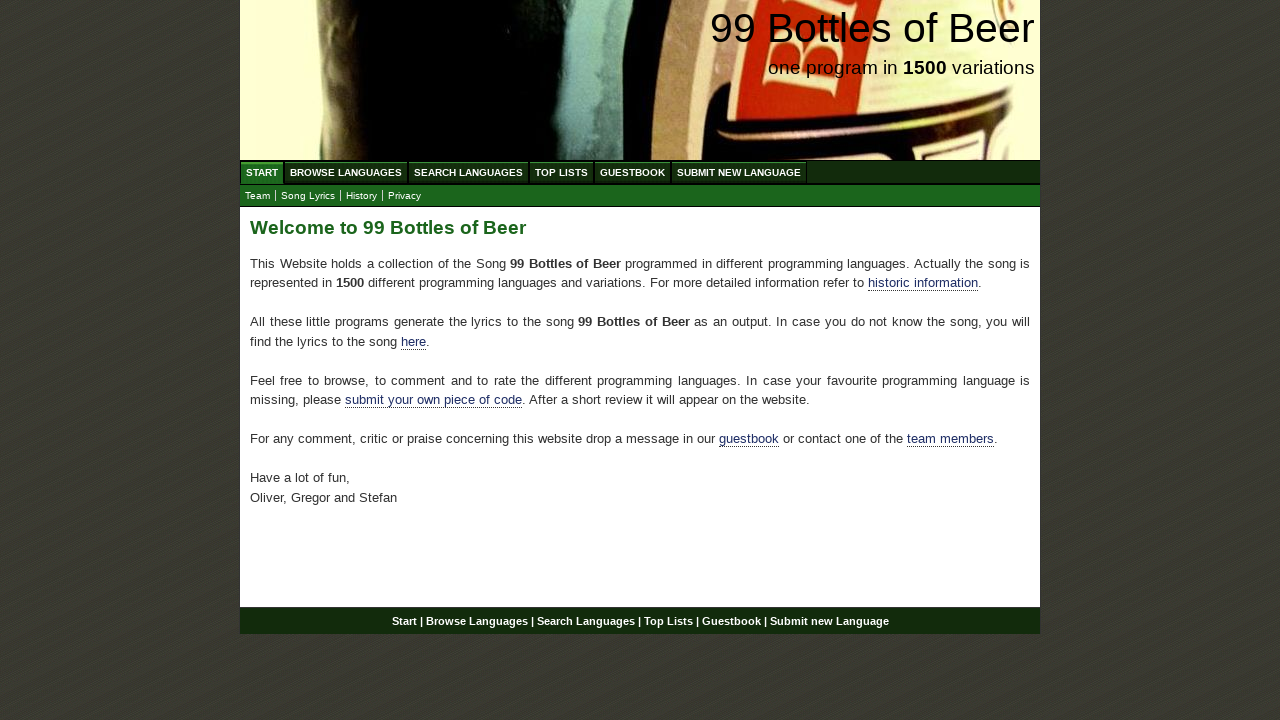

Clicked on Top List menu item at (562, 172) on xpath=//body/div[@id='wrap']/div[@id='navigation']/ul[@id = 'menu']/li/a[@href =
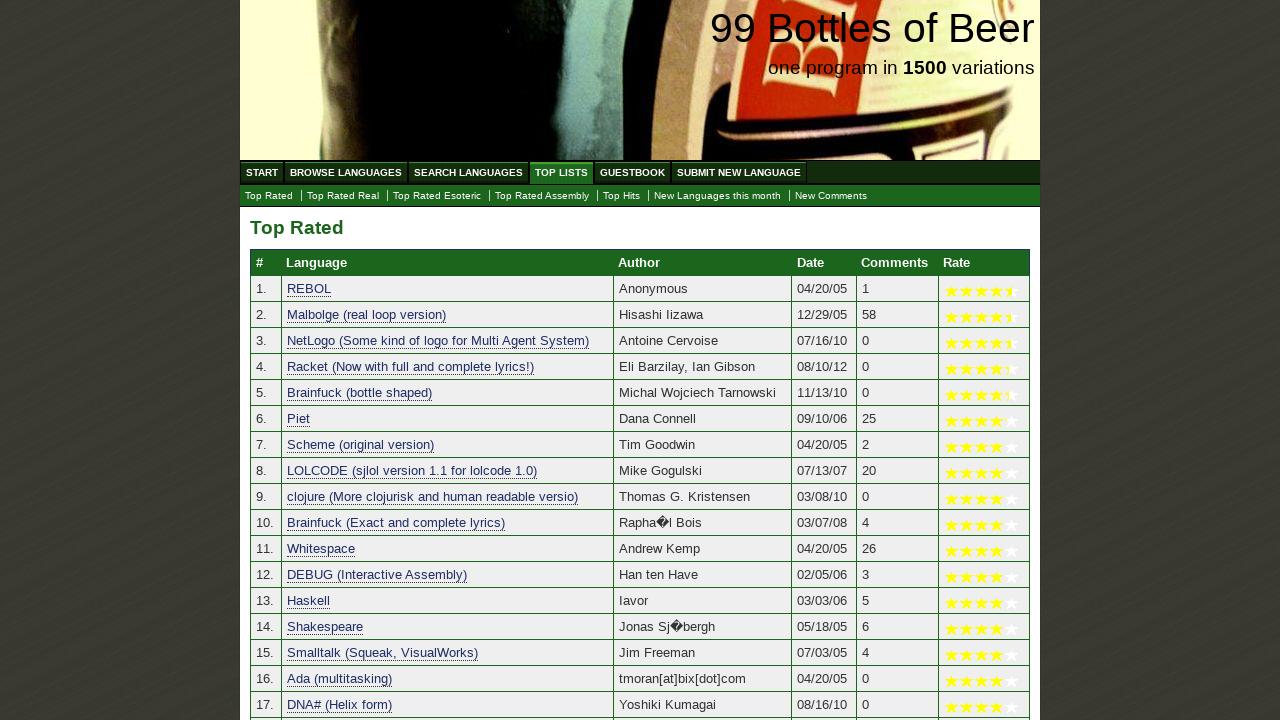

Clicked on New Comments submenu item at (831, 196) on xpath=//body/div[@id='wrap']/div[@id='navigation']/ul[@id = 'submenu']/li/a[@hre
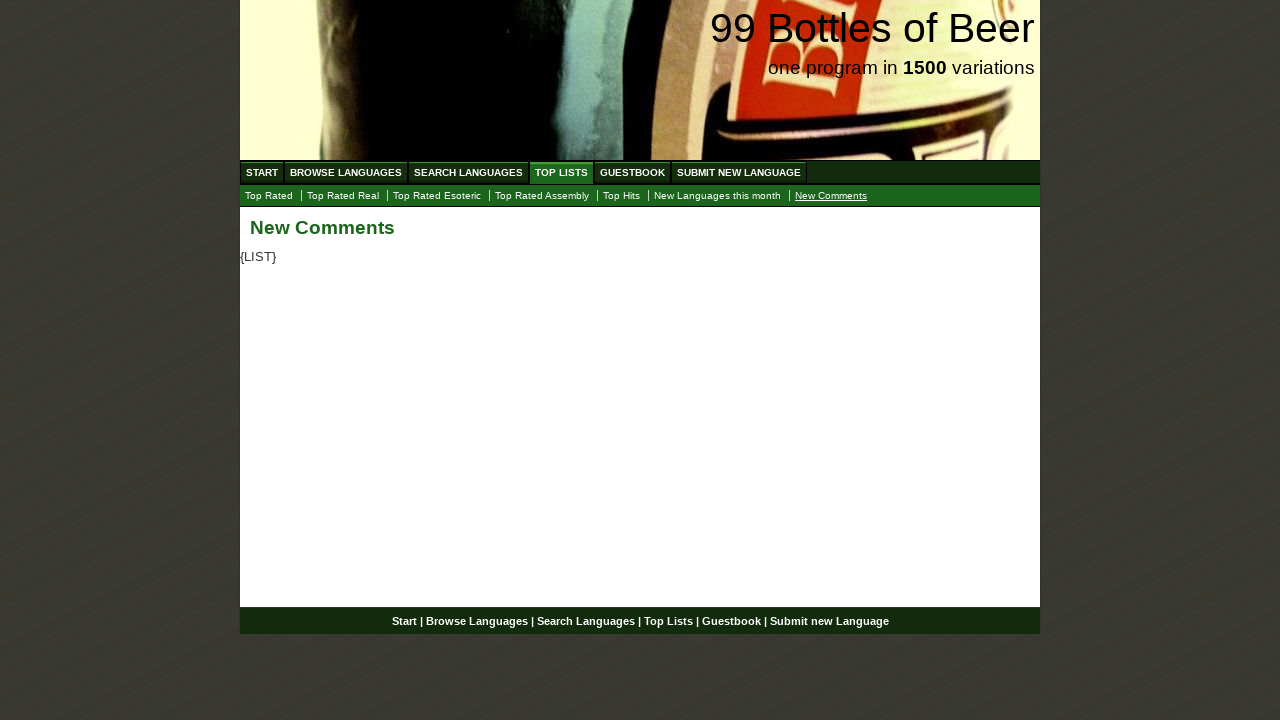

Verified New Comments section is empty - no comments paragraph found or displayed
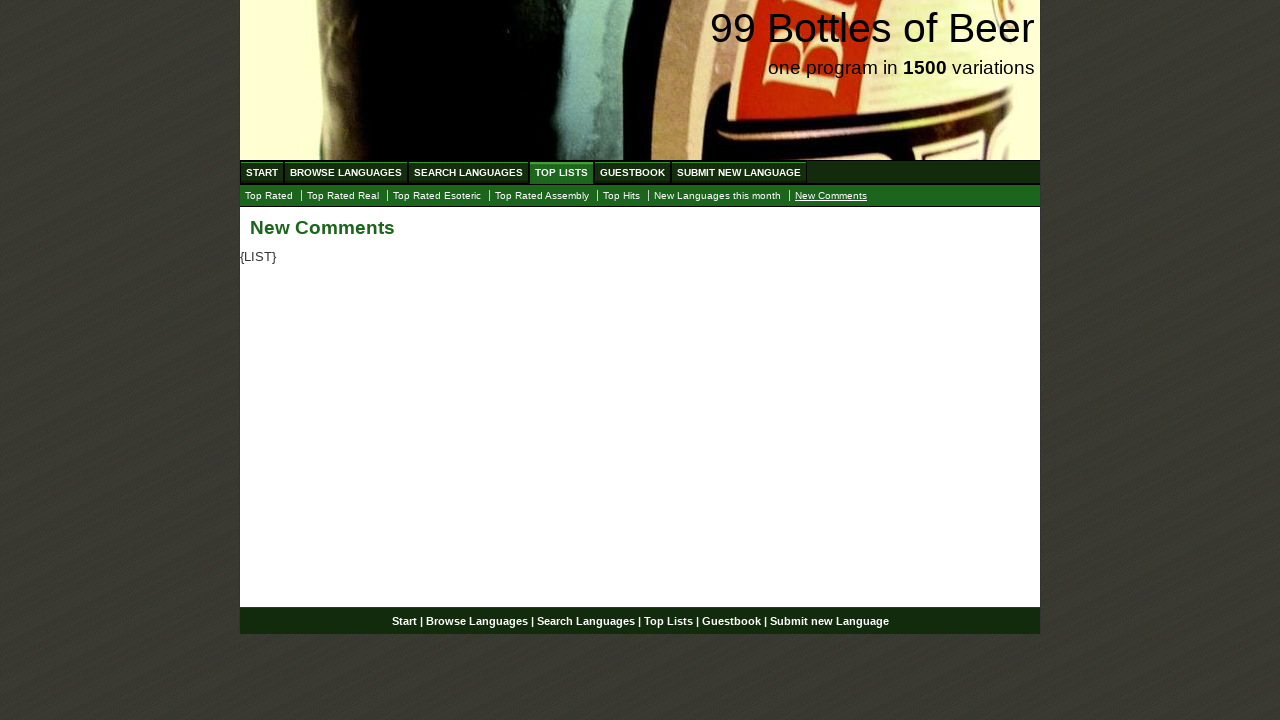

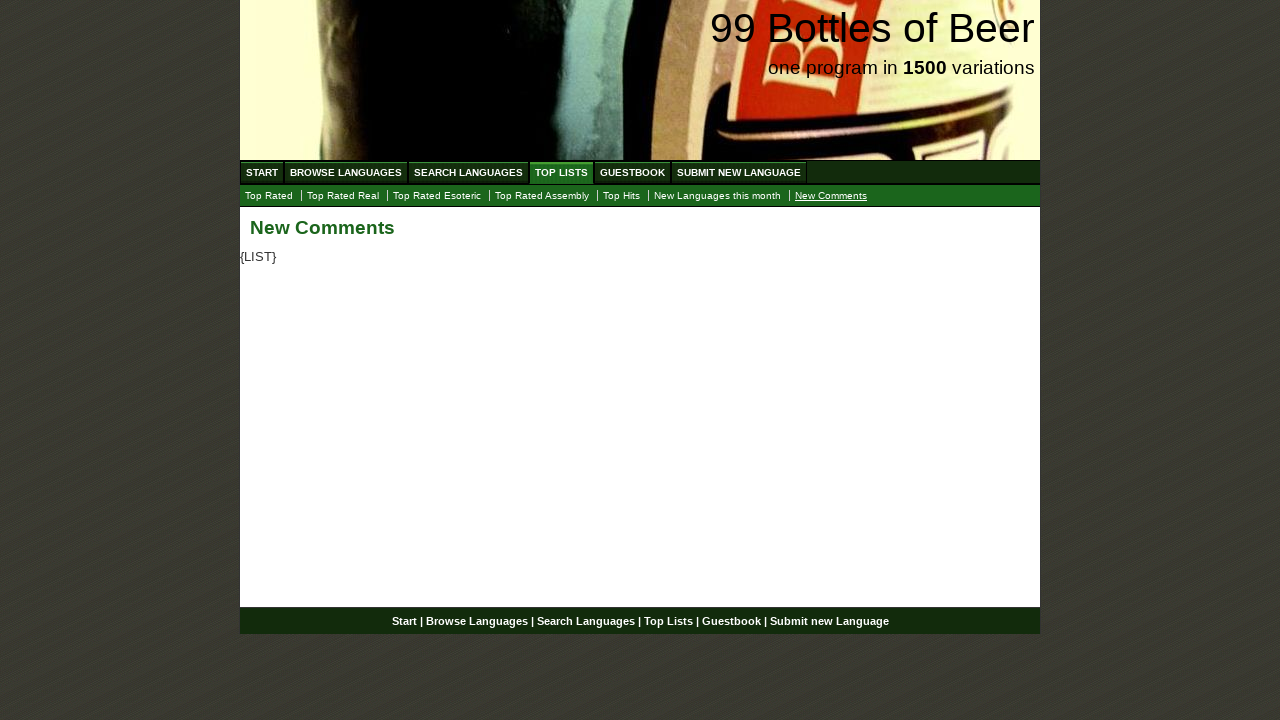